Navigates to the demoqa frames page and maximizes the browser window

Starting URL: https://demoqa.com/frames

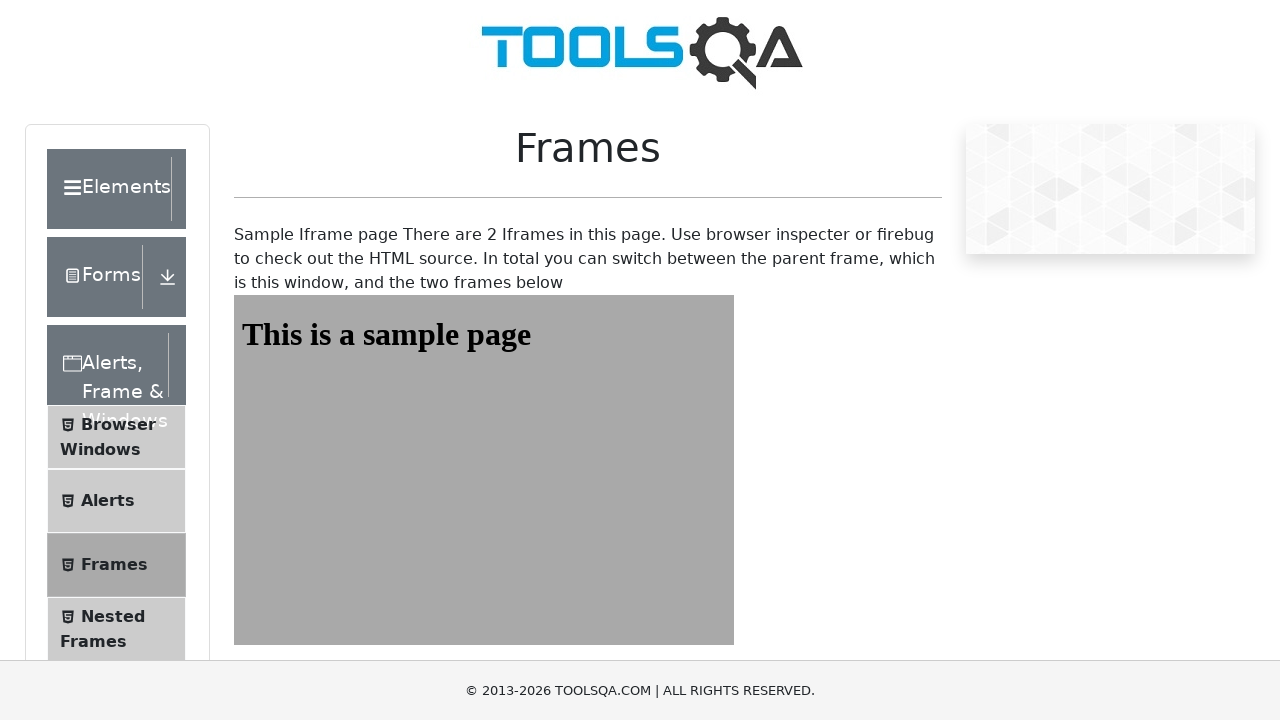

Navigated to DemoQA frames page
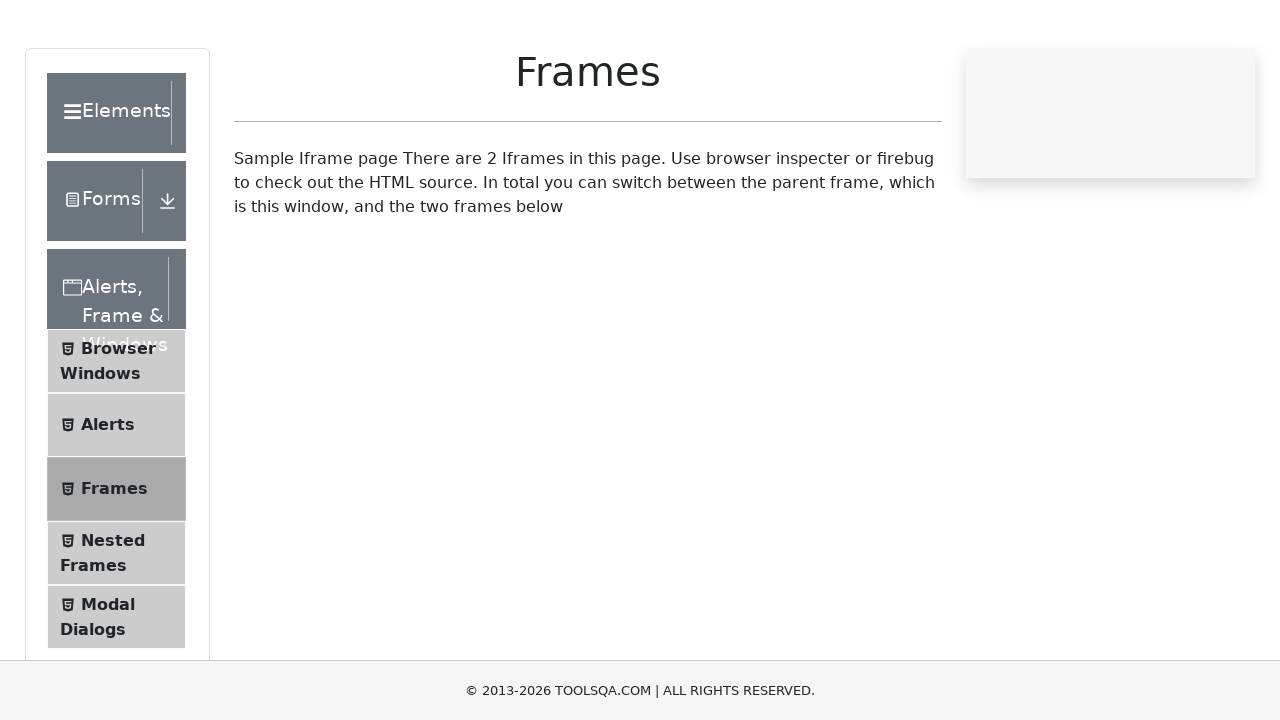

Maximized the browser window
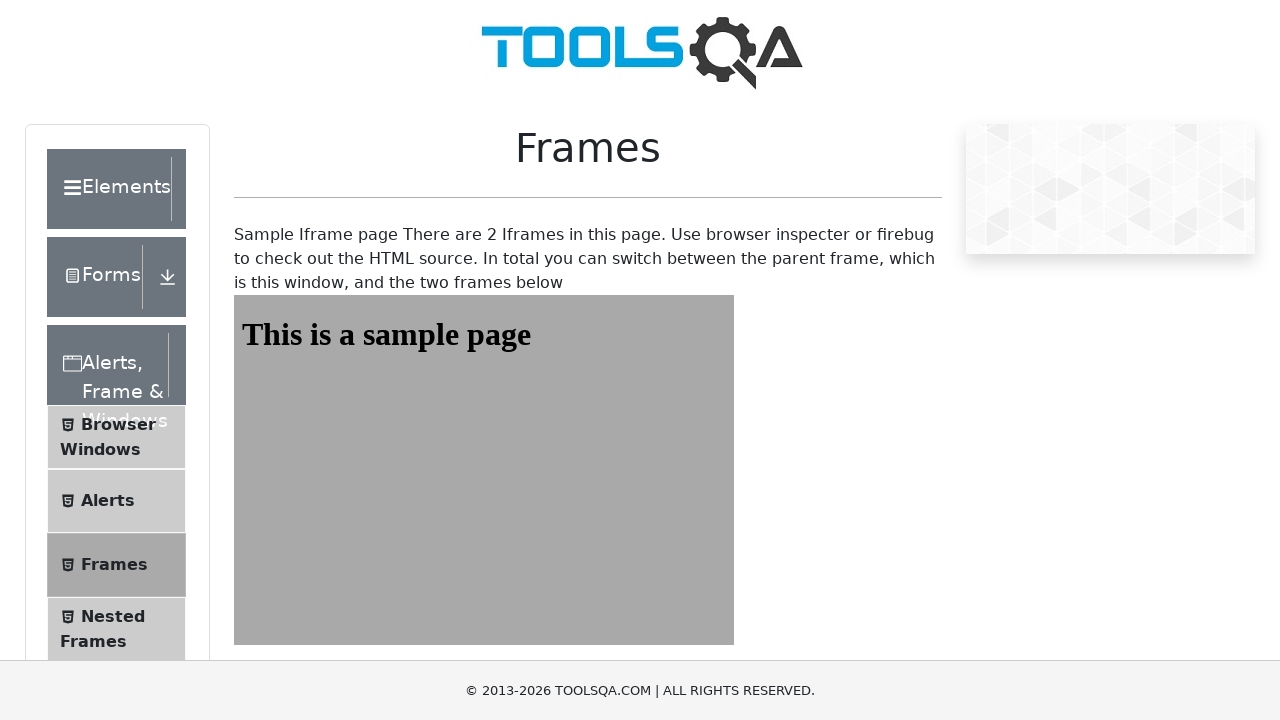

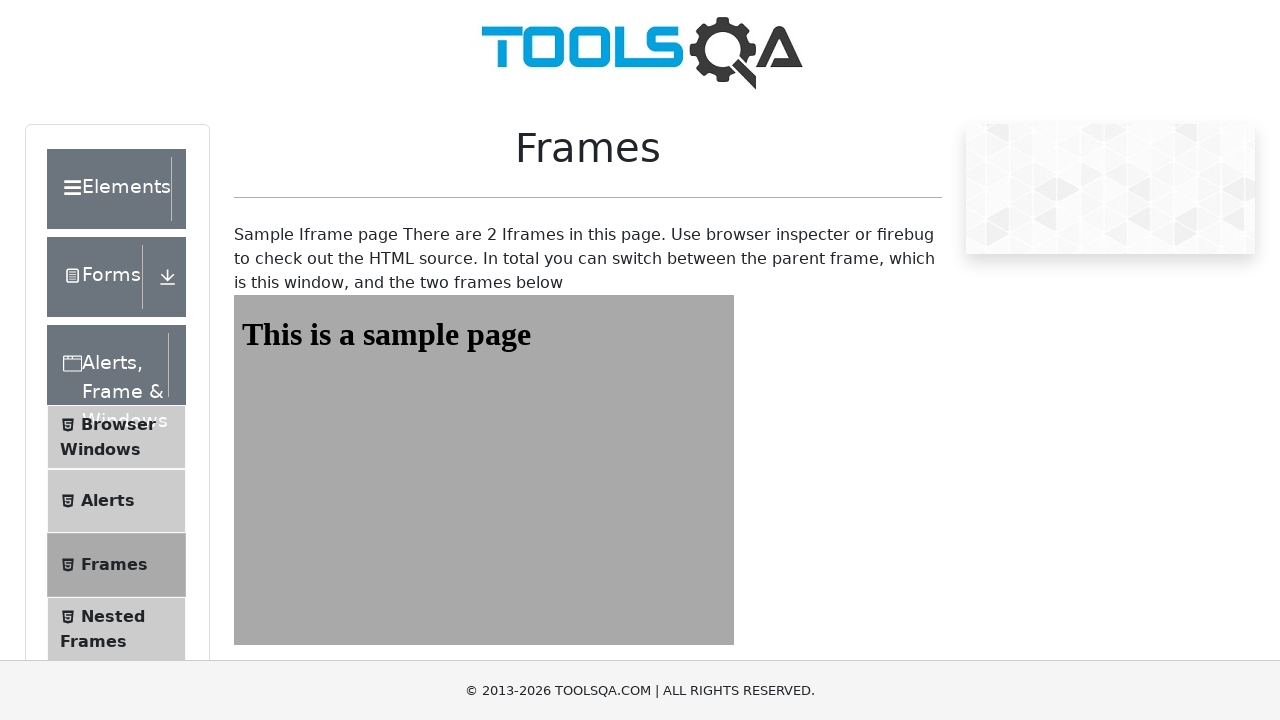